Tests that the Clear completed button is hidden when there are no completed items.

Starting URL: https://demo.playwright.dev/todomvc

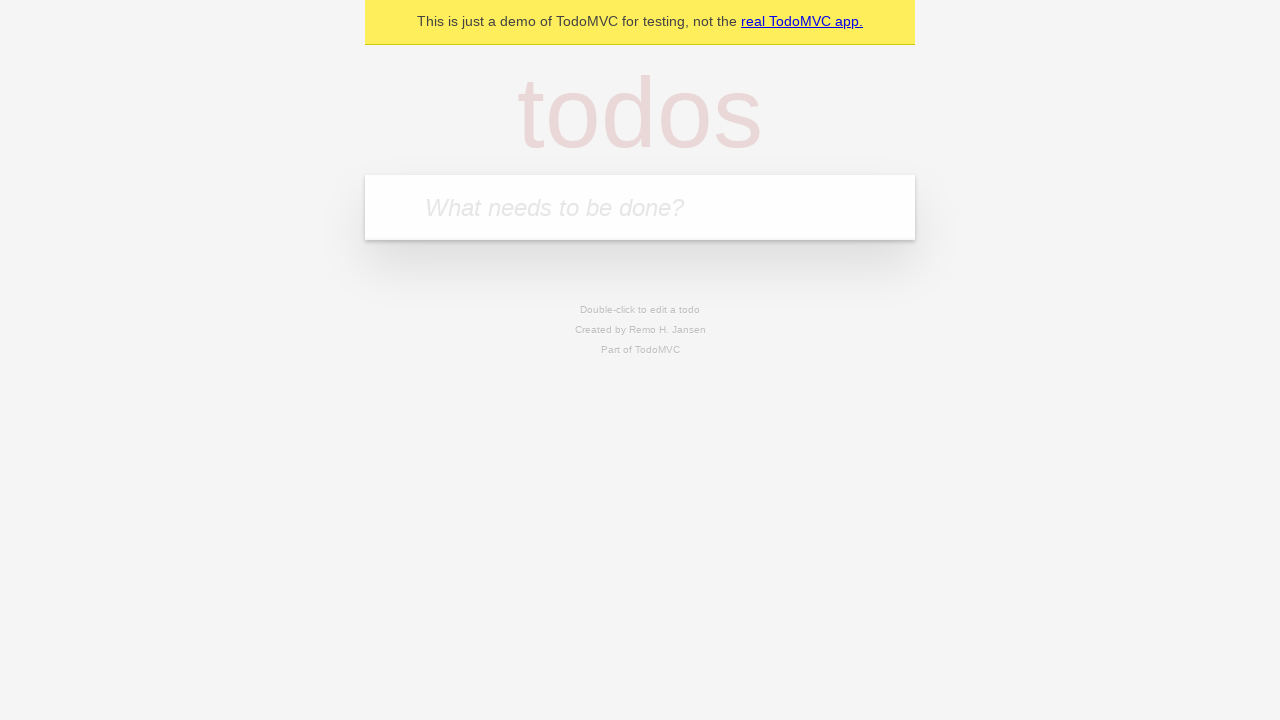

Filled todo input with 'buy some cheese' on internal:attr=[placeholder="What needs to be done?"i]
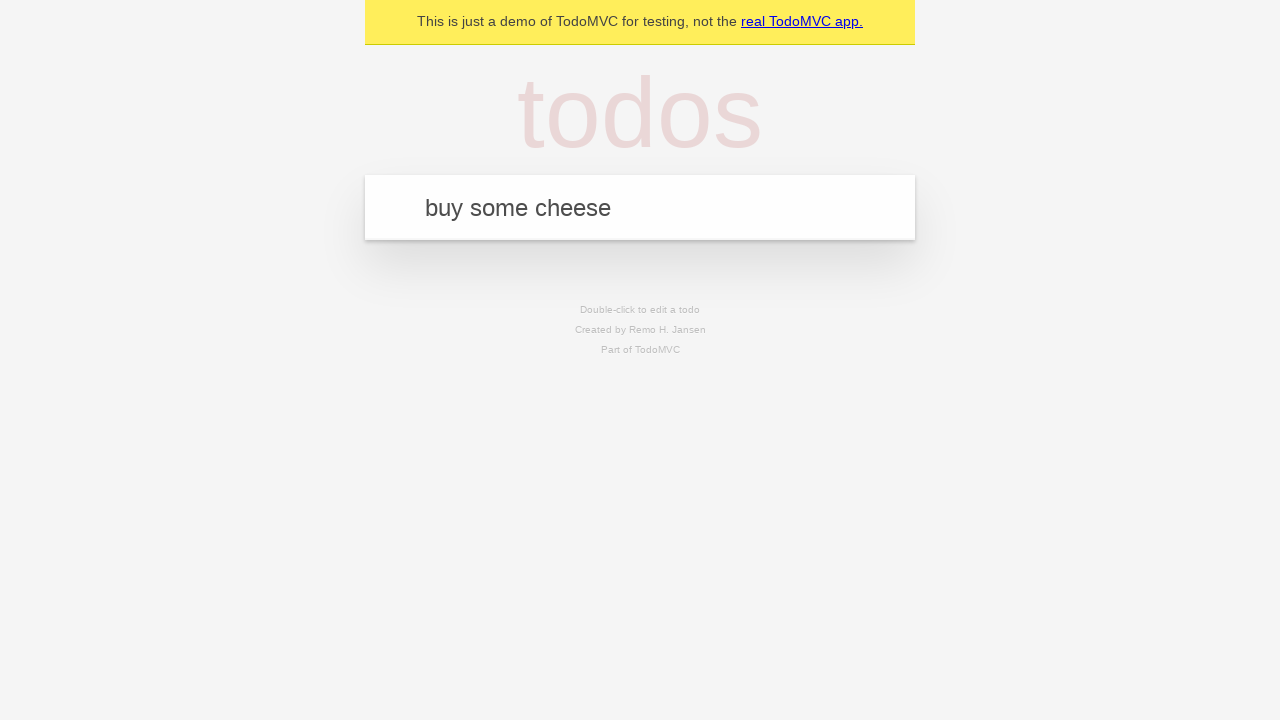

Pressed Enter to add first todo item on internal:attr=[placeholder="What needs to be done?"i]
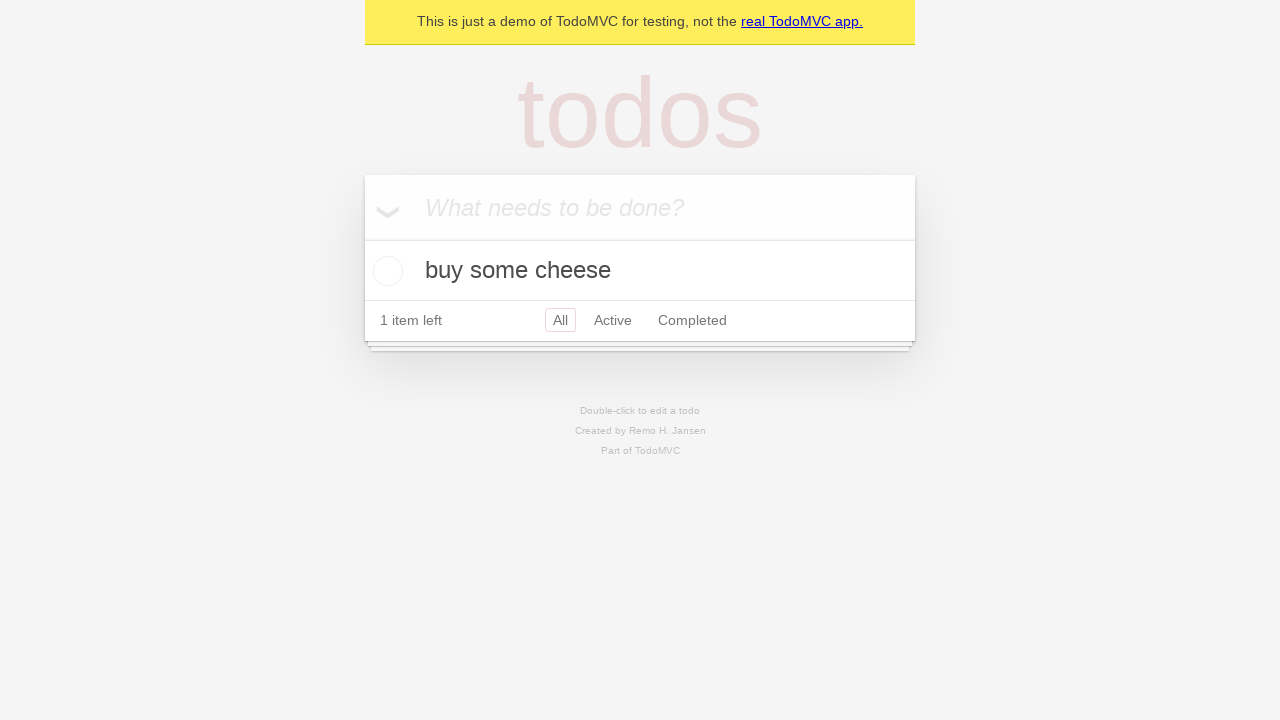

Filled todo input with 'feed the cat' on internal:attr=[placeholder="What needs to be done?"i]
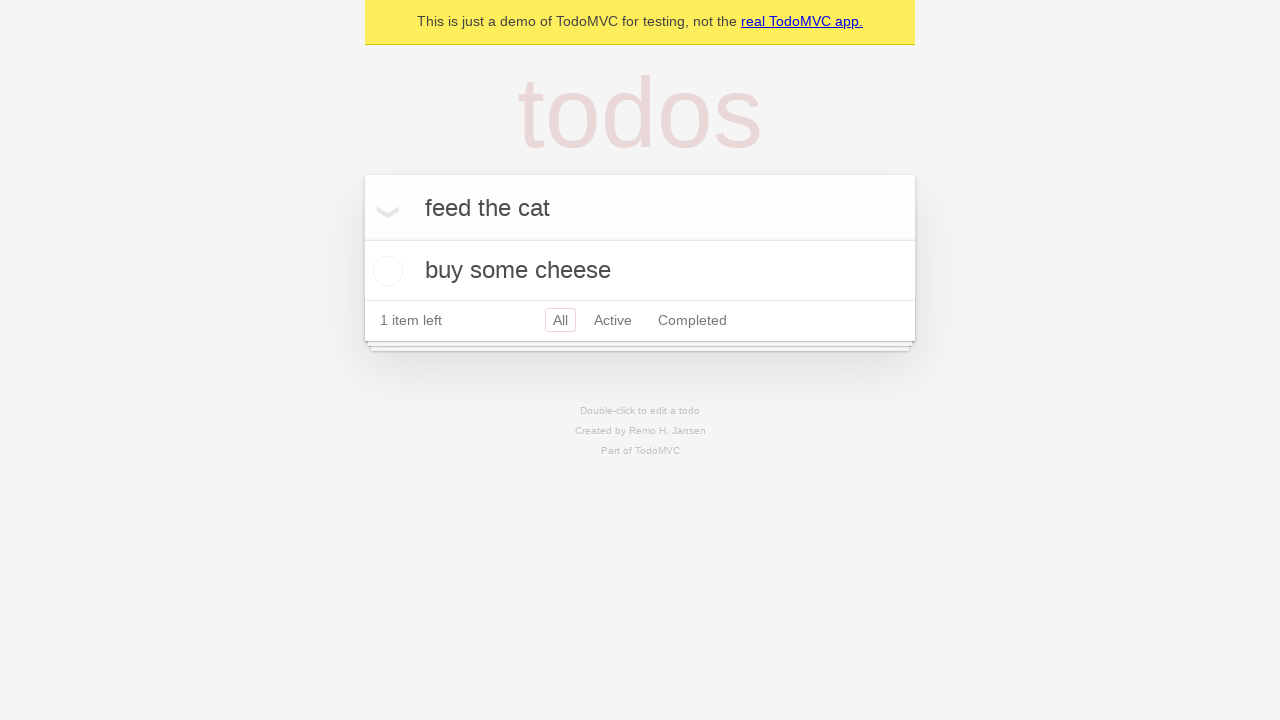

Pressed Enter to add second todo item on internal:attr=[placeholder="What needs to be done?"i]
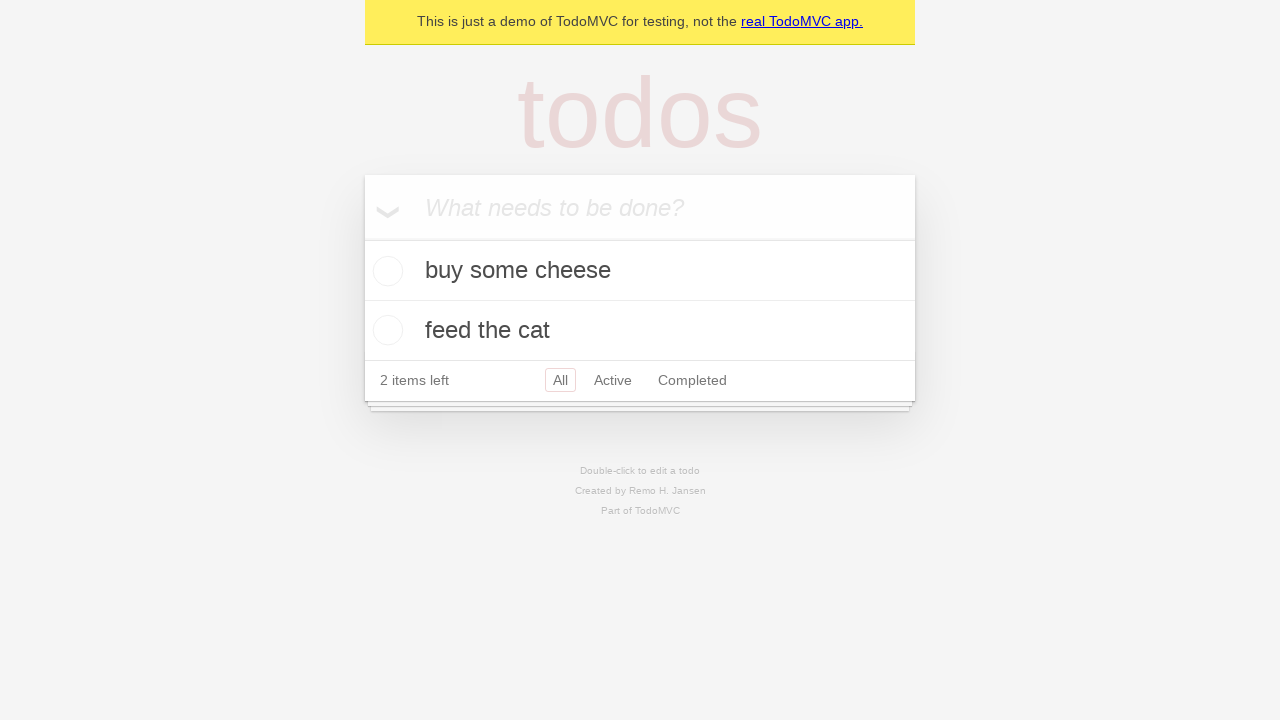

Filled todo input with 'book a doctors appointment' on internal:attr=[placeholder="What needs to be done?"i]
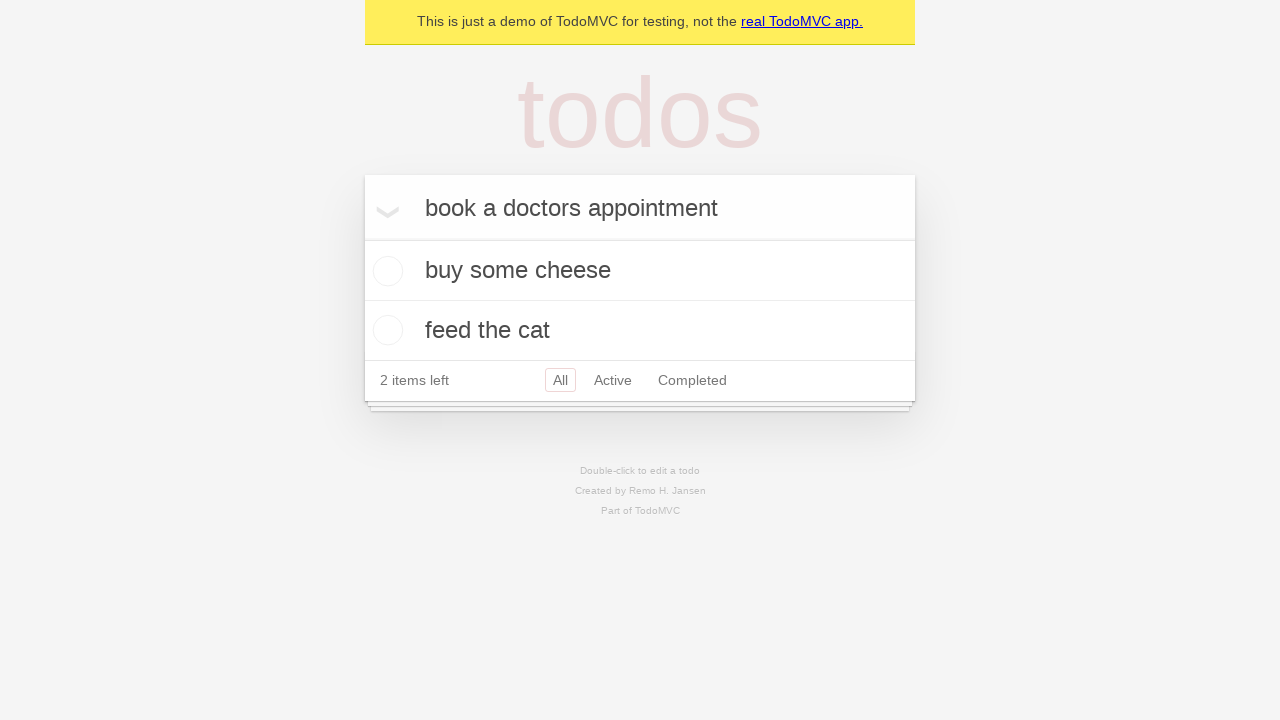

Pressed Enter to add third todo item on internal:attr=[placeholder="What needs to be done?"i]
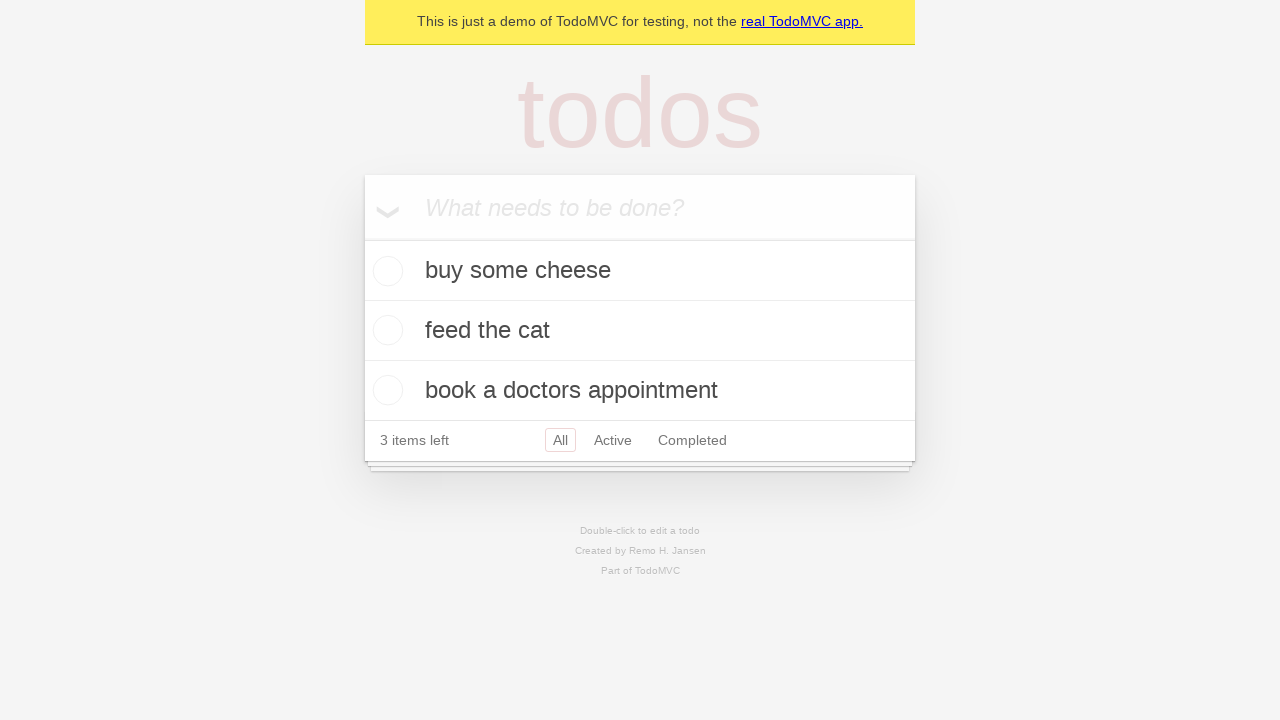

Checked the first todo item as completed at (385, 271) on .todo-list li .toggle >> nth=0
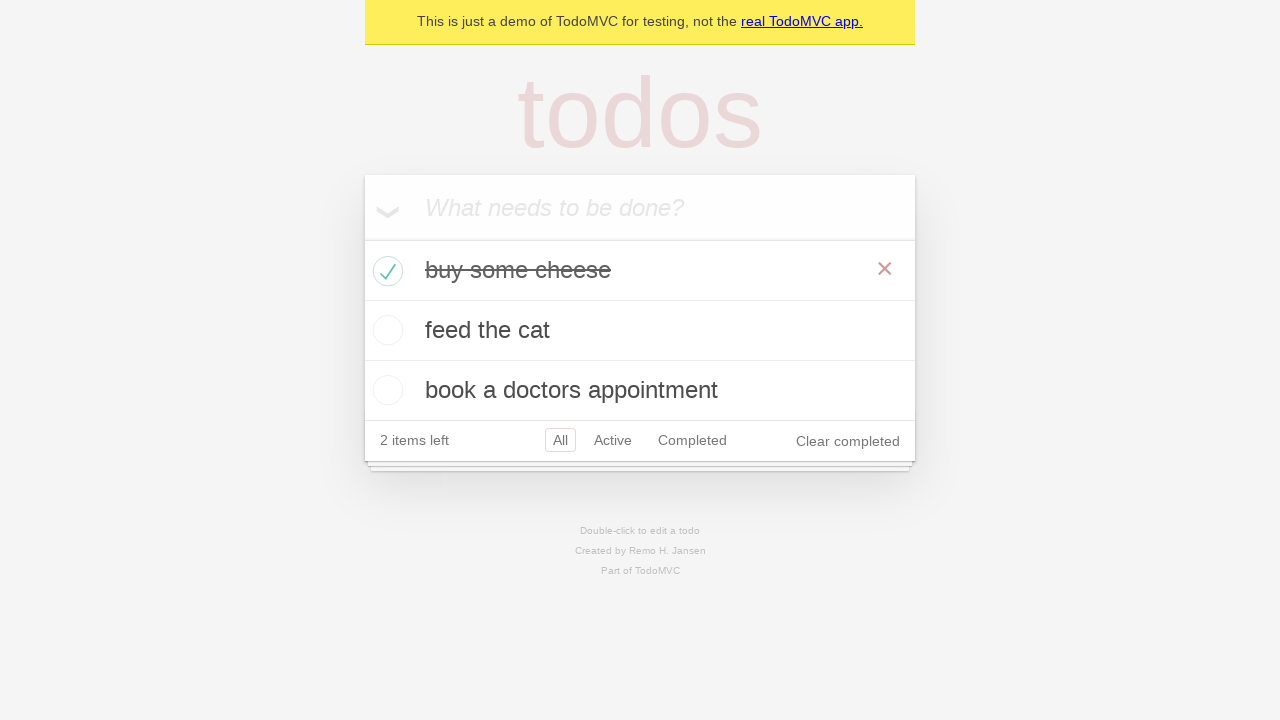

Clicked Clear completed button to remove completed items at (848, 441) on internal:role=button[name="Clear completed"i]
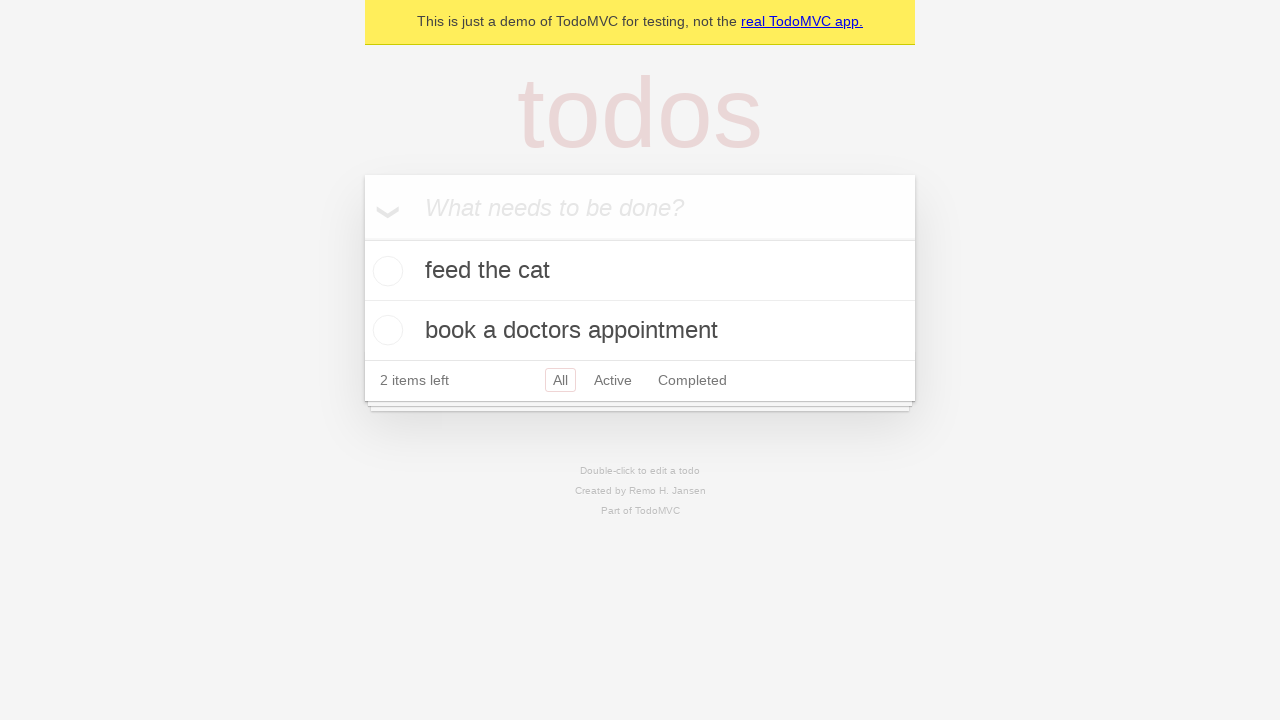

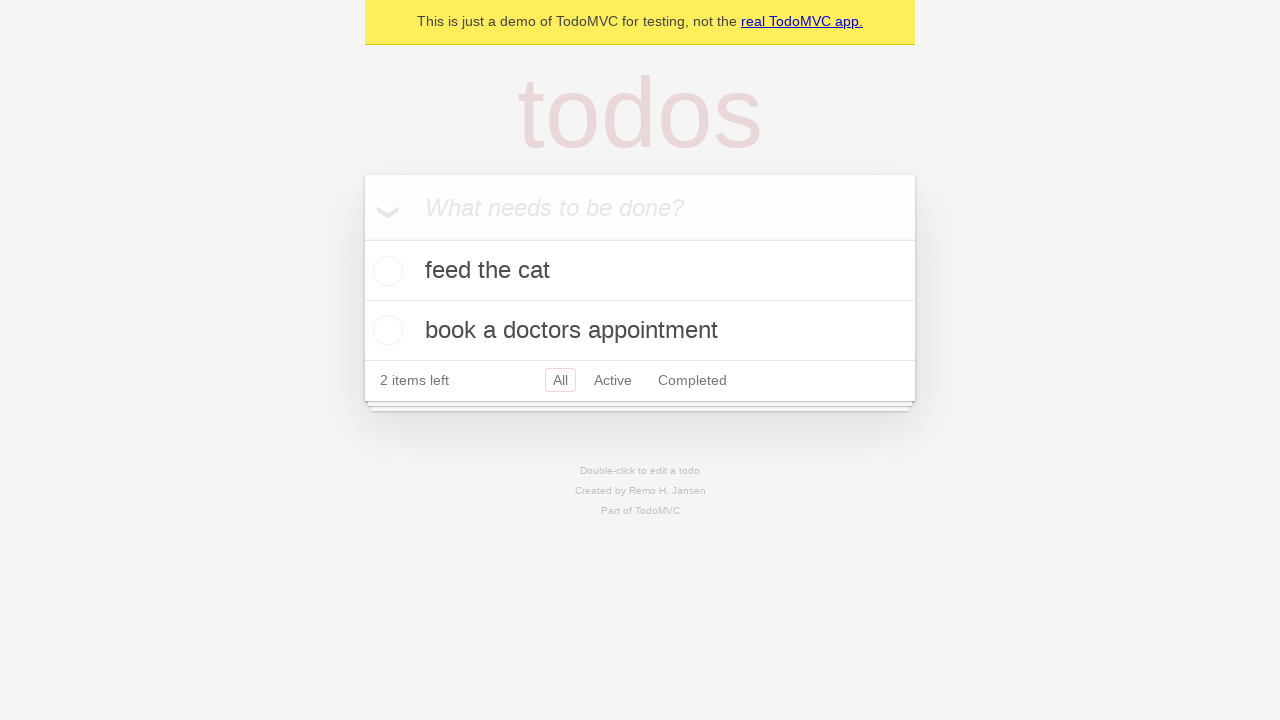